Tests various text input field interactions including typing, appending text, clearing fields, retrieving values, and tab navigation

Starting URL: https://www.leafground.com/input.xhtml

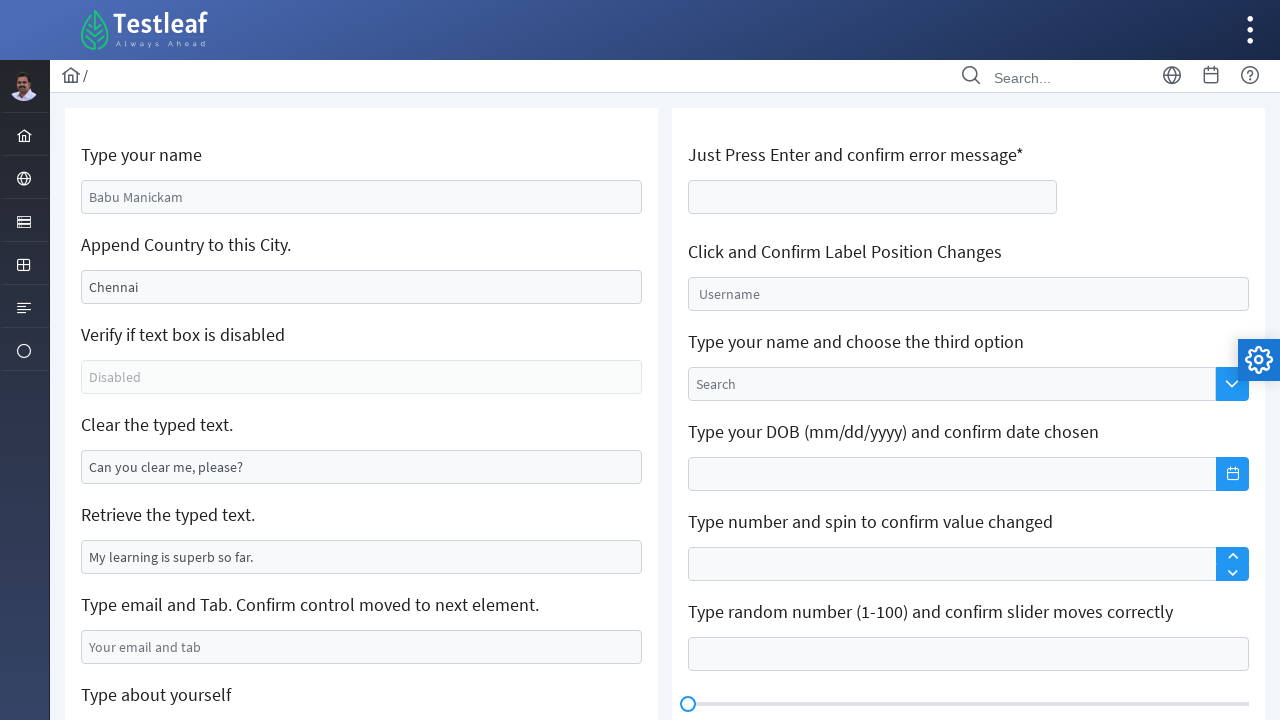

Filled name field with 'Sandani Dhammage' on #j_idt88\:name
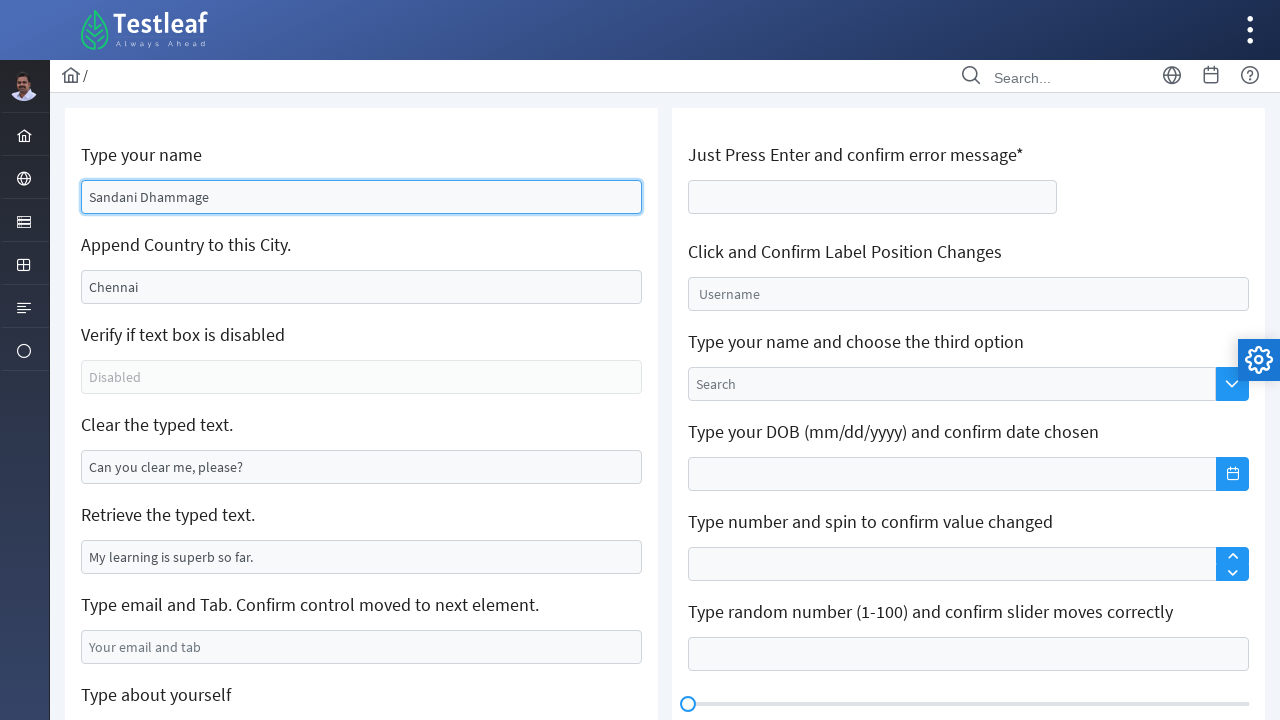

Filled city field with 'India' on #j_idt88\:j_idt91
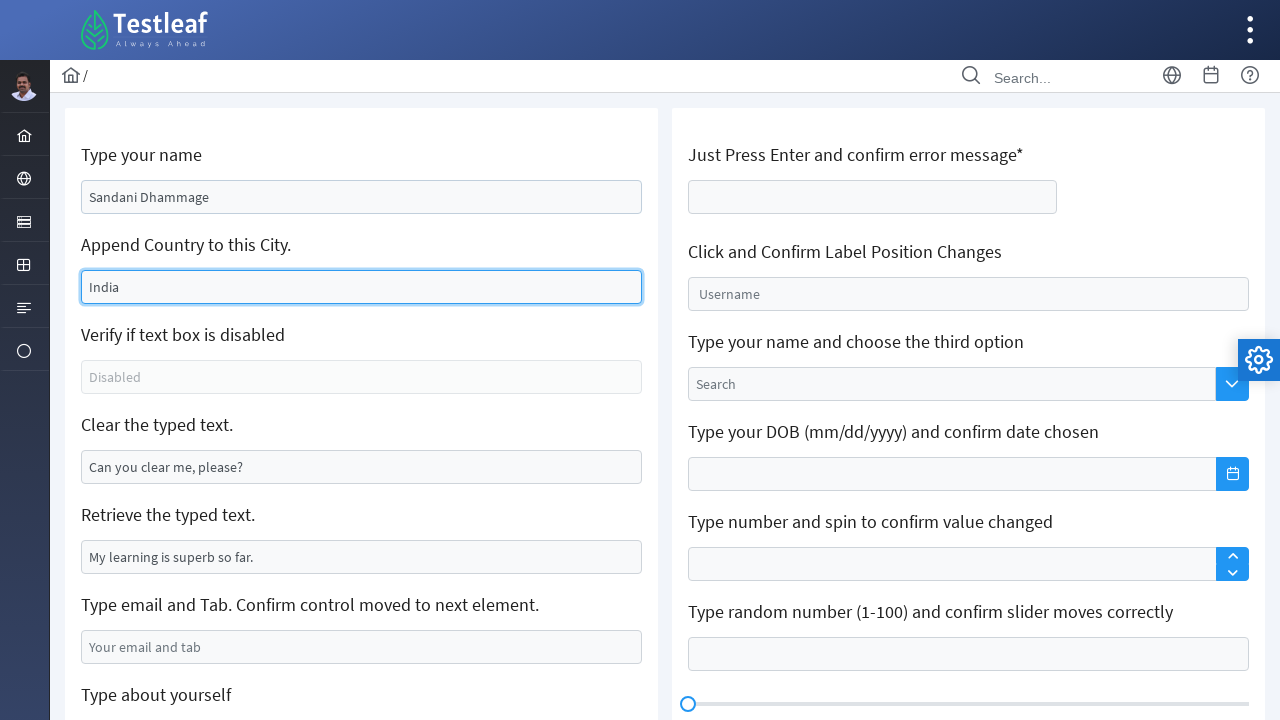

Checked if textbox is enabled
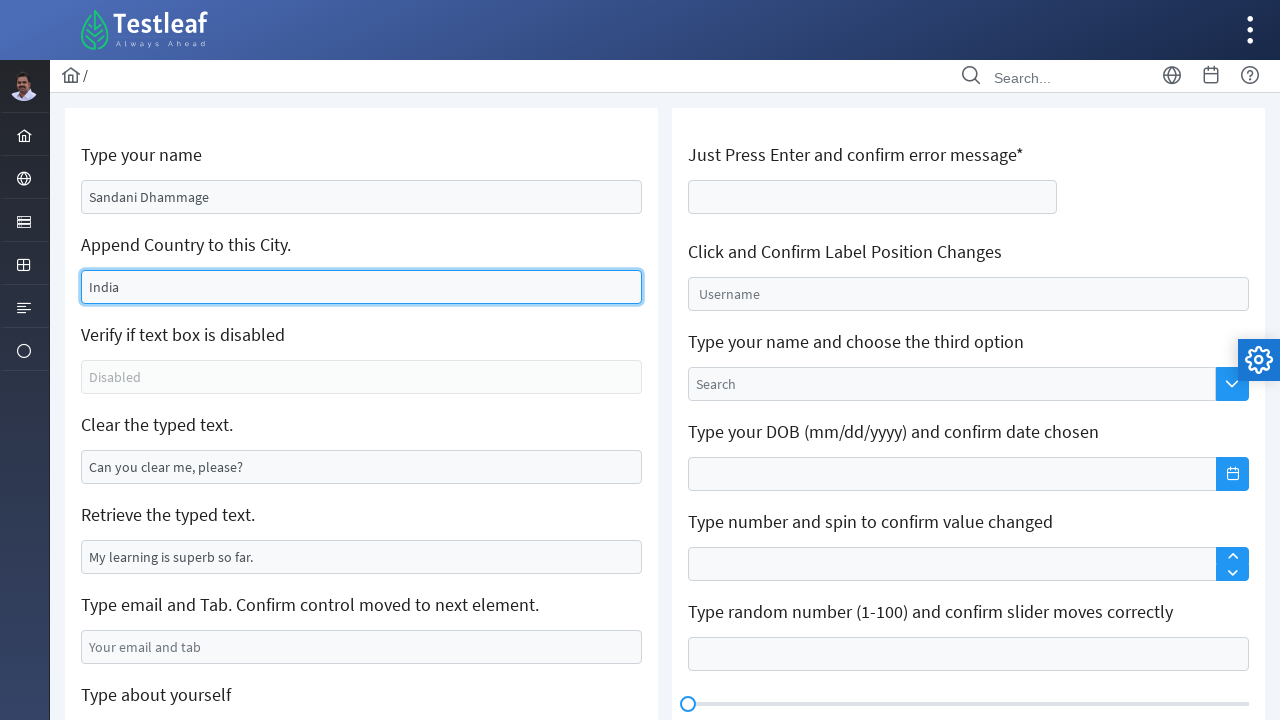

Cleared text field on xpath=//*[@id='j_idt88:j_idt95']
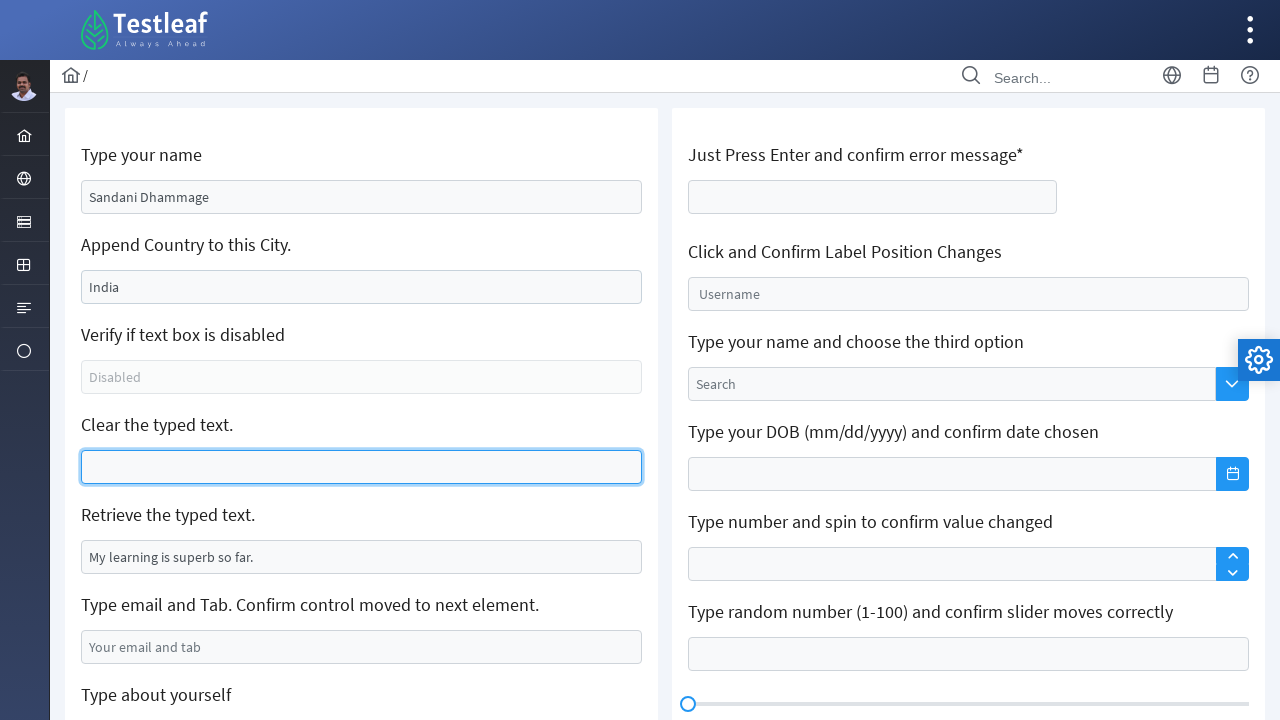

Retrieved text value from field
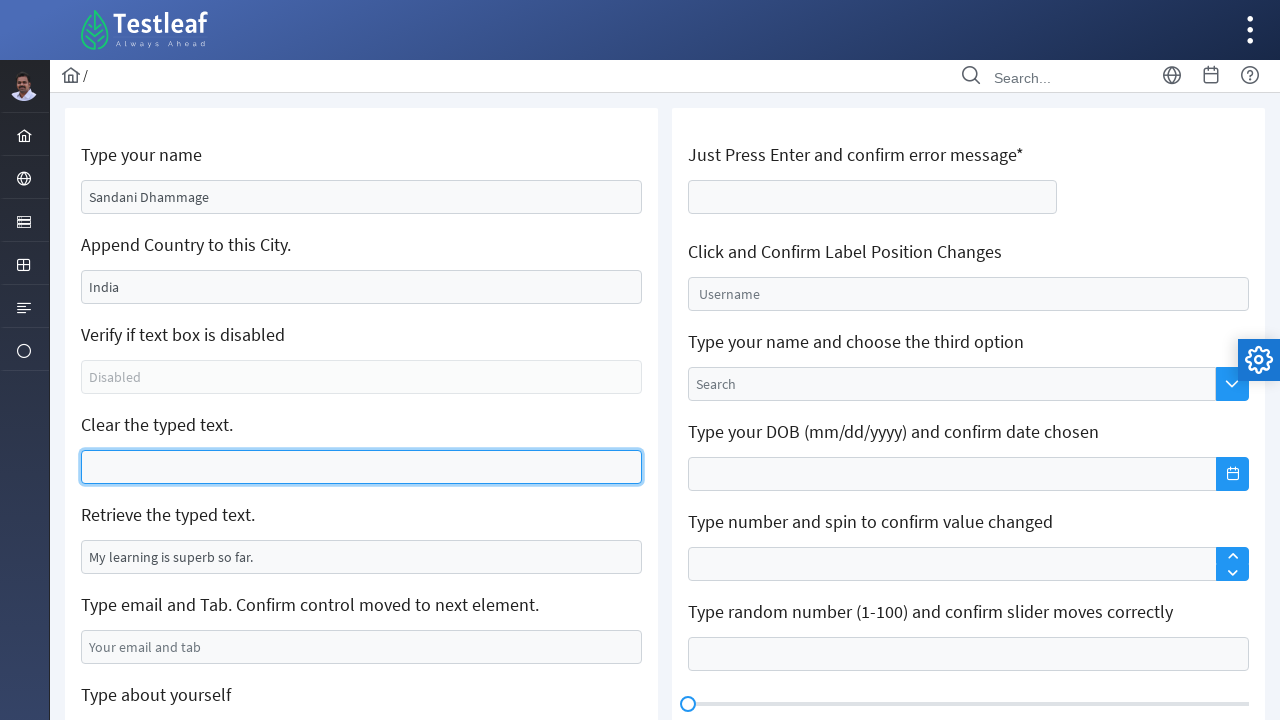

Filled email field with 'sandanid01@gmail.com' on #j_idt88\:j_idt99
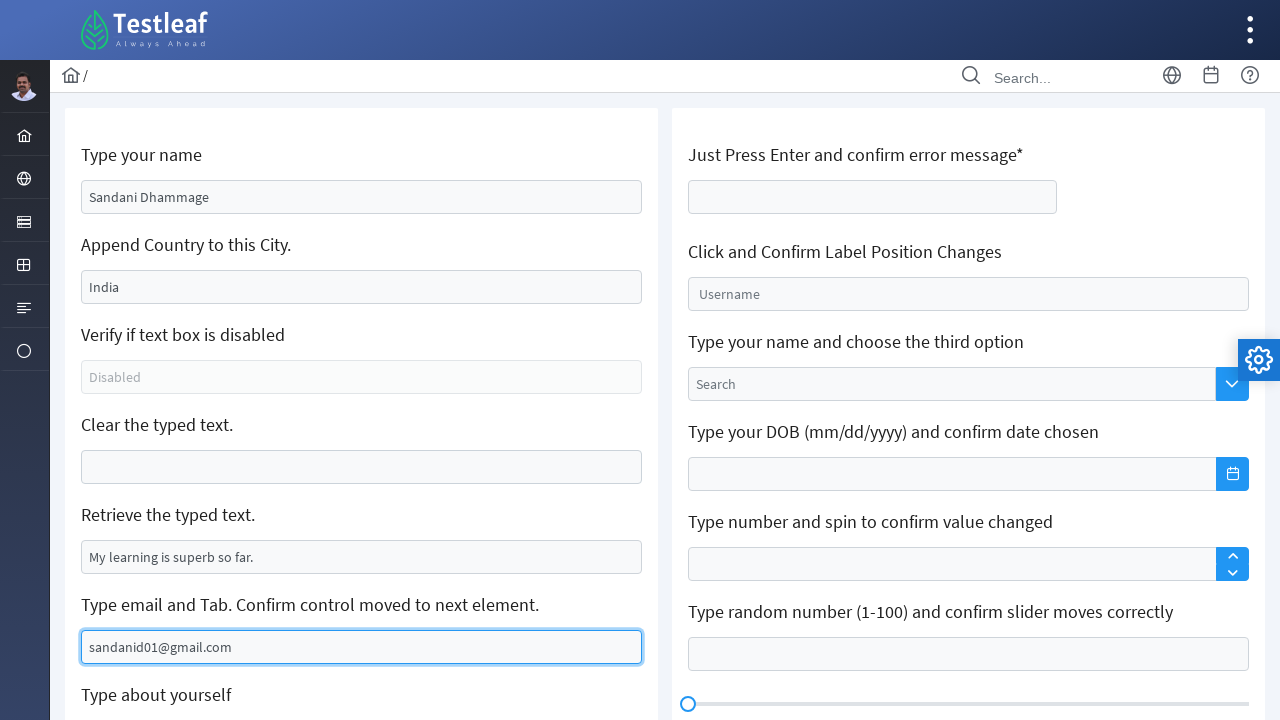

Pressed Tab key to navigate to next element
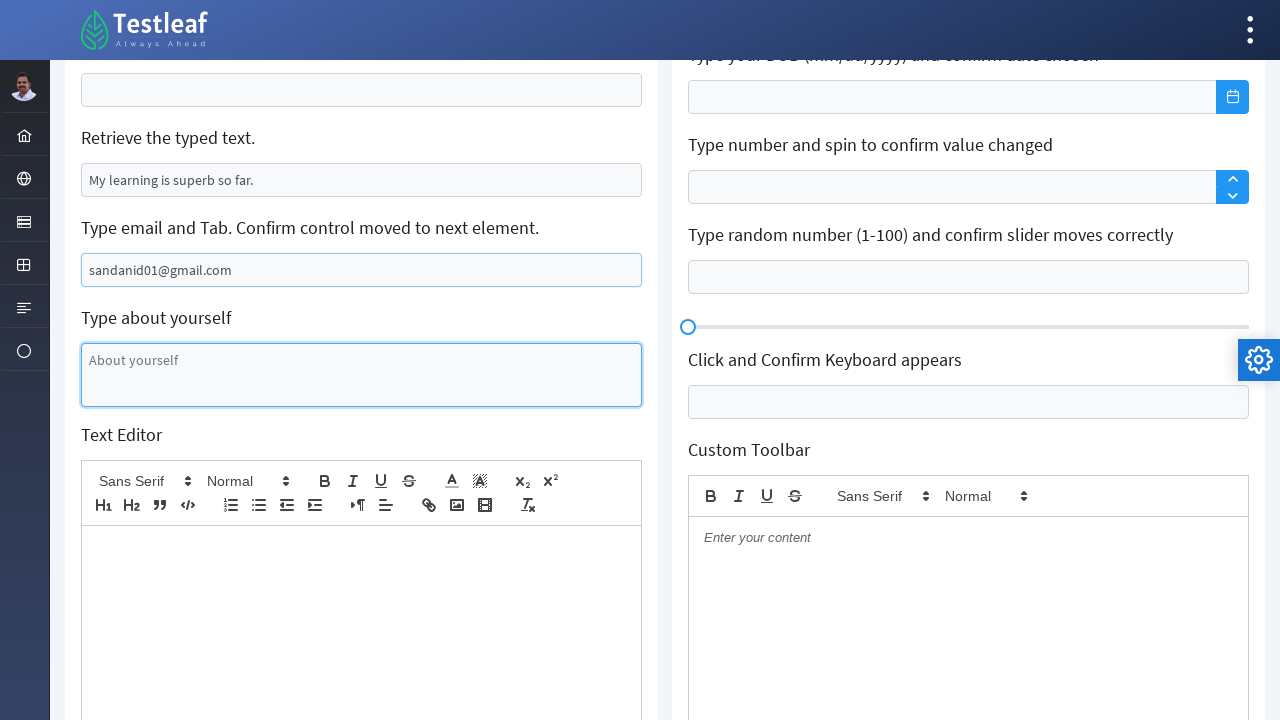

Typed 'Confirm control move to next element' to verify tab navigation on #j_idt88\:j_idt99
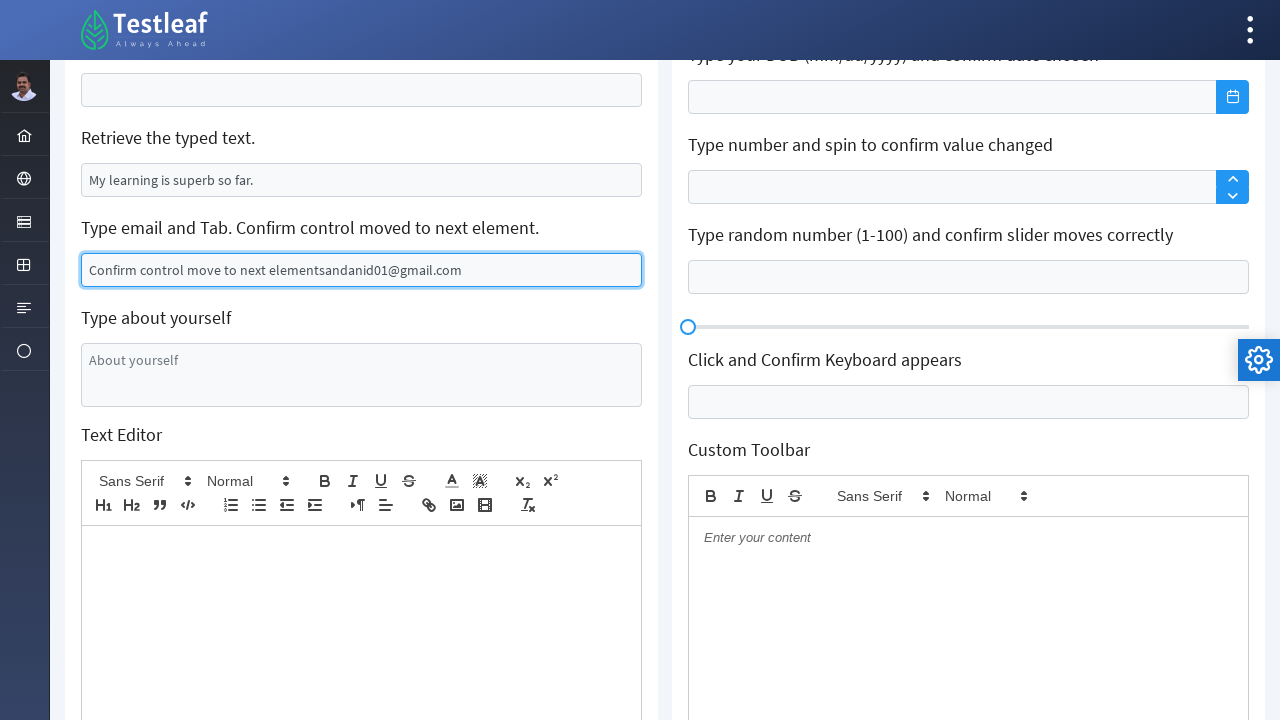

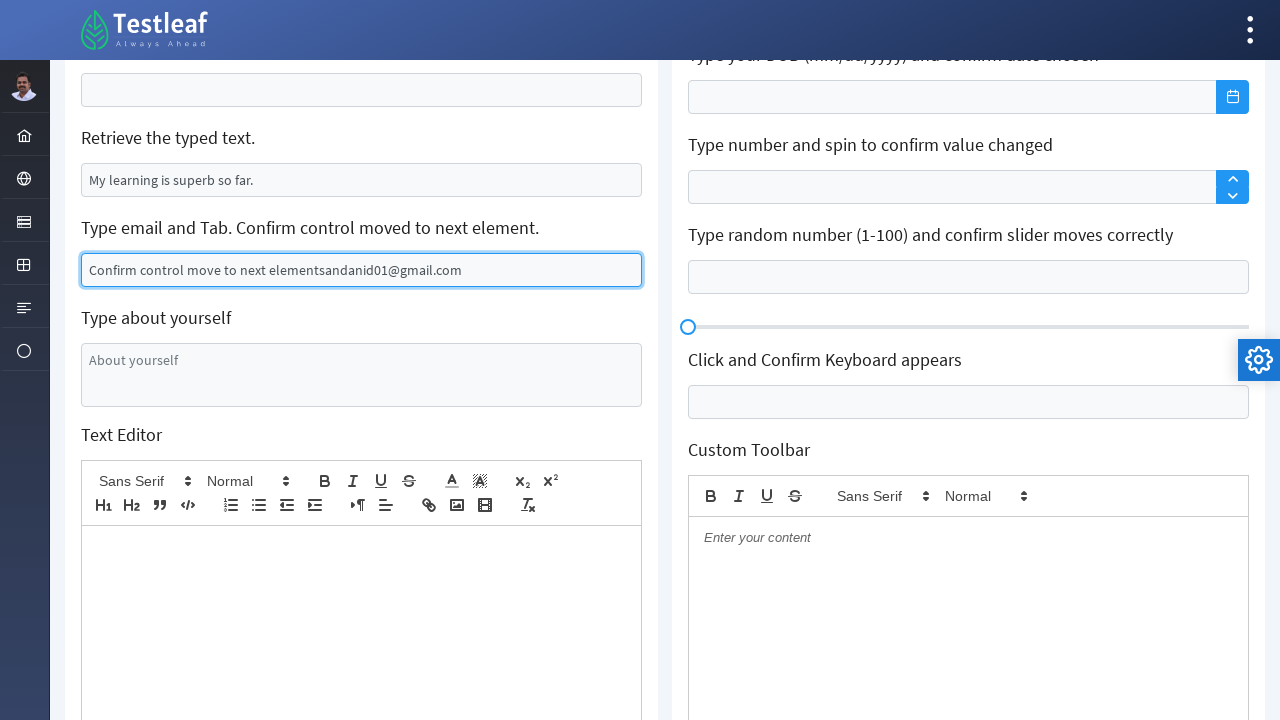